Tests password complexity rules validation by entering password without required characters

Starting URL: http://training.skillo-bg.com:4300/users/register

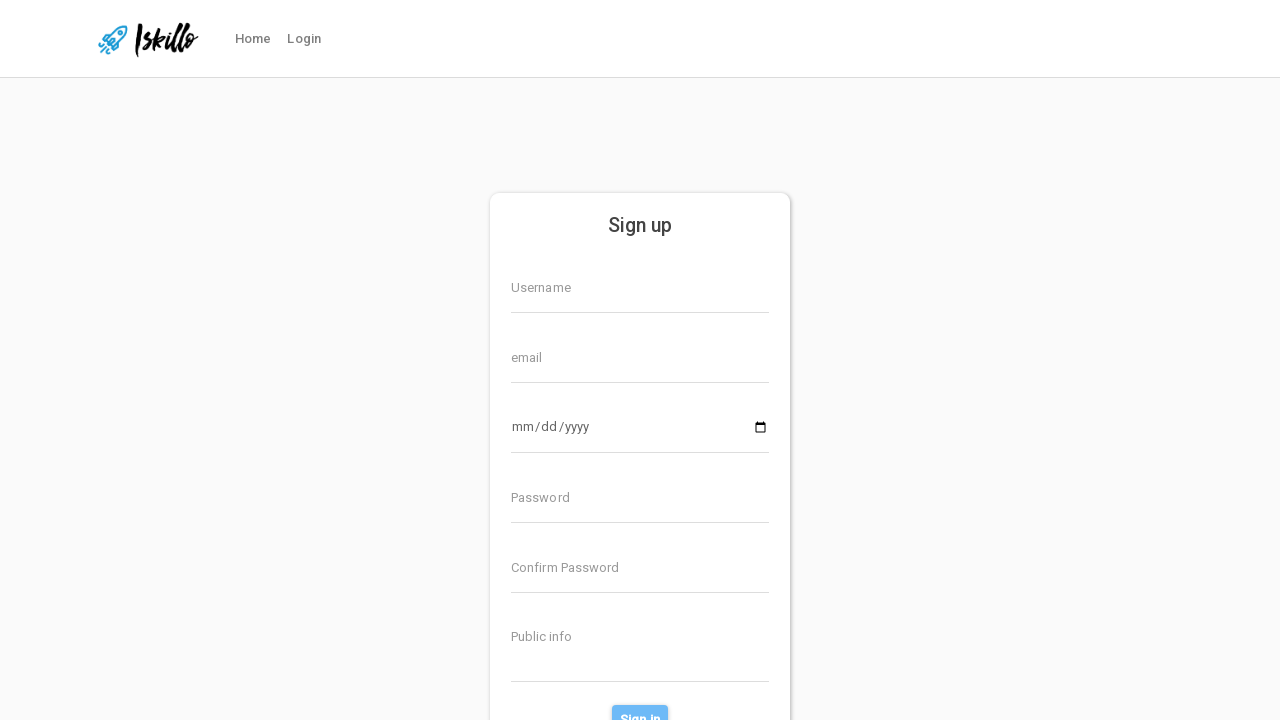

Filled password field with 'svasvasv' (lacks digits and uppercase letters) on input[formcontrolname='password']
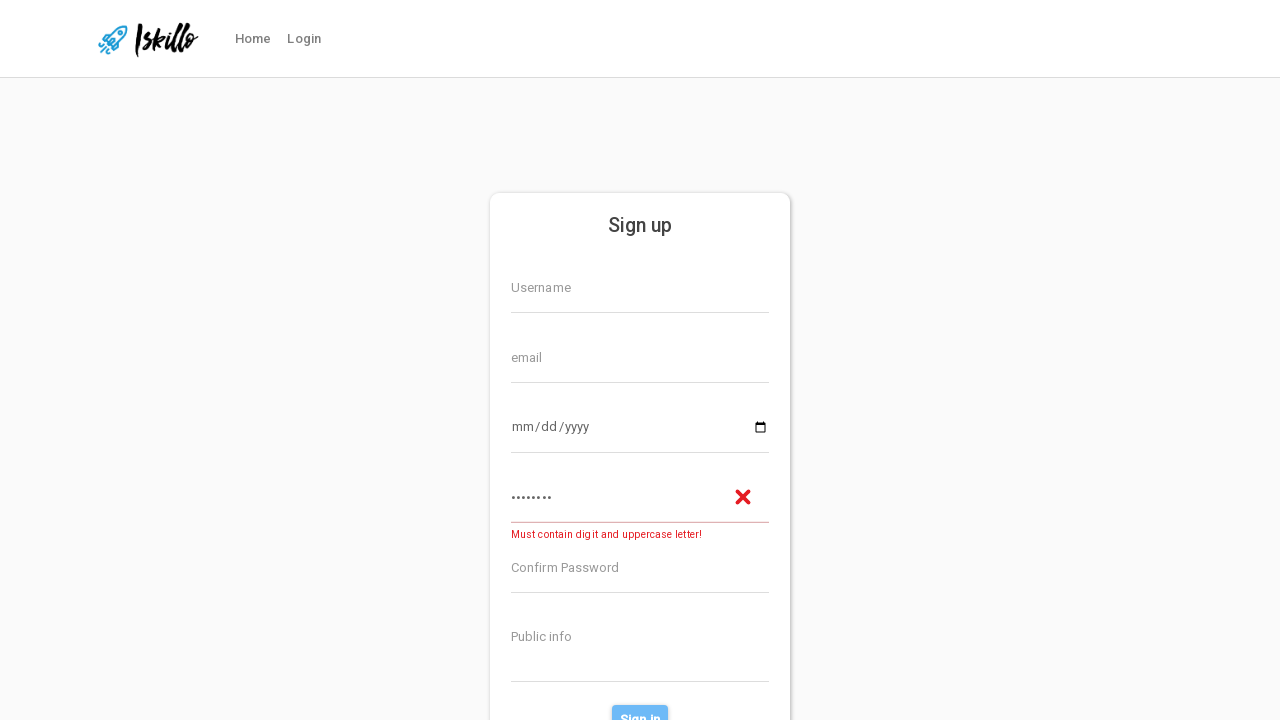

Clicked body to trigger password validation at (640, 385) on body
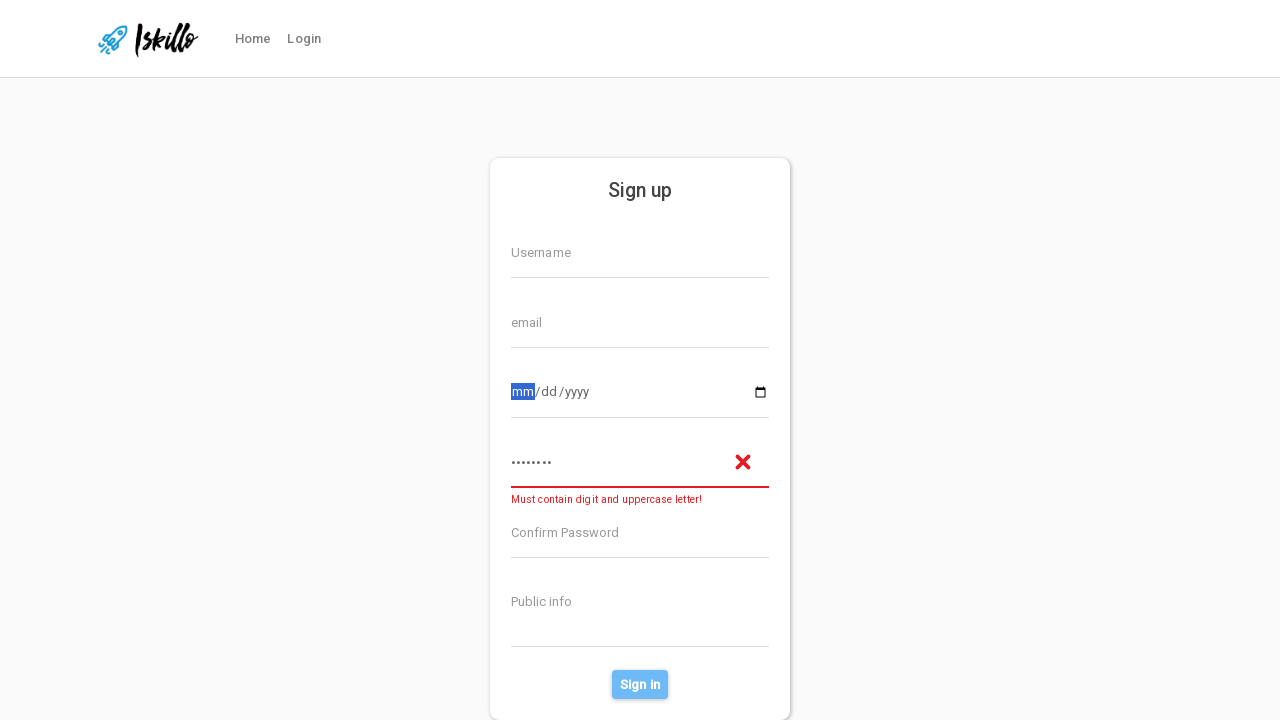

Verified password complexity error message appeared
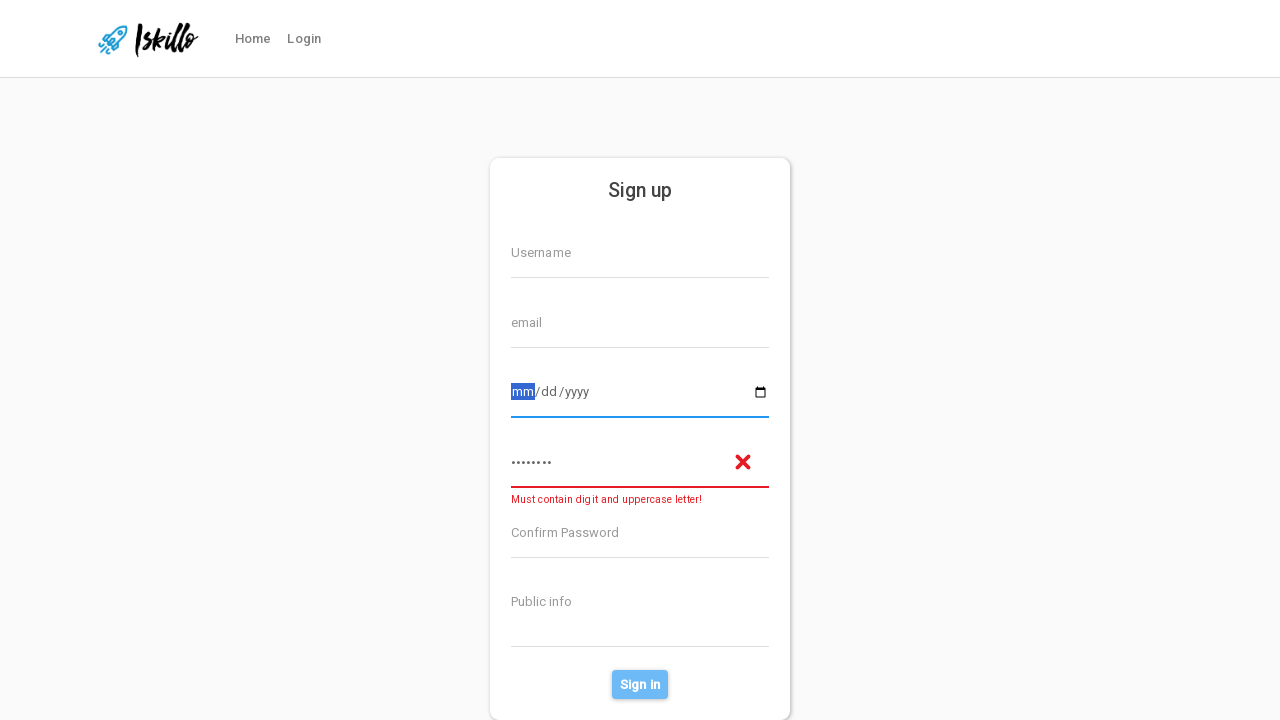

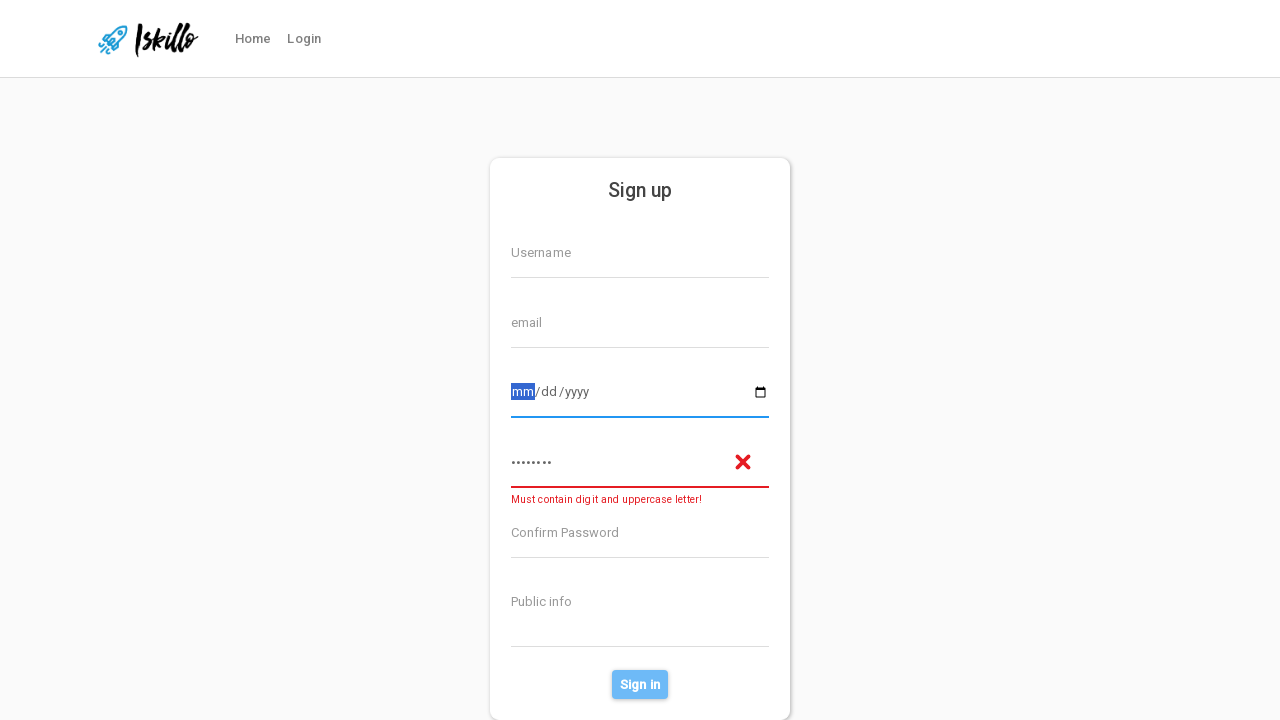